Tests dynamic loading functionality by clicking a start button and waiting for a "Hello World!" message to become visible, then verifying the text content.

Starting URL: https://the-internet.herokuapp.com/dynamic_loading/1

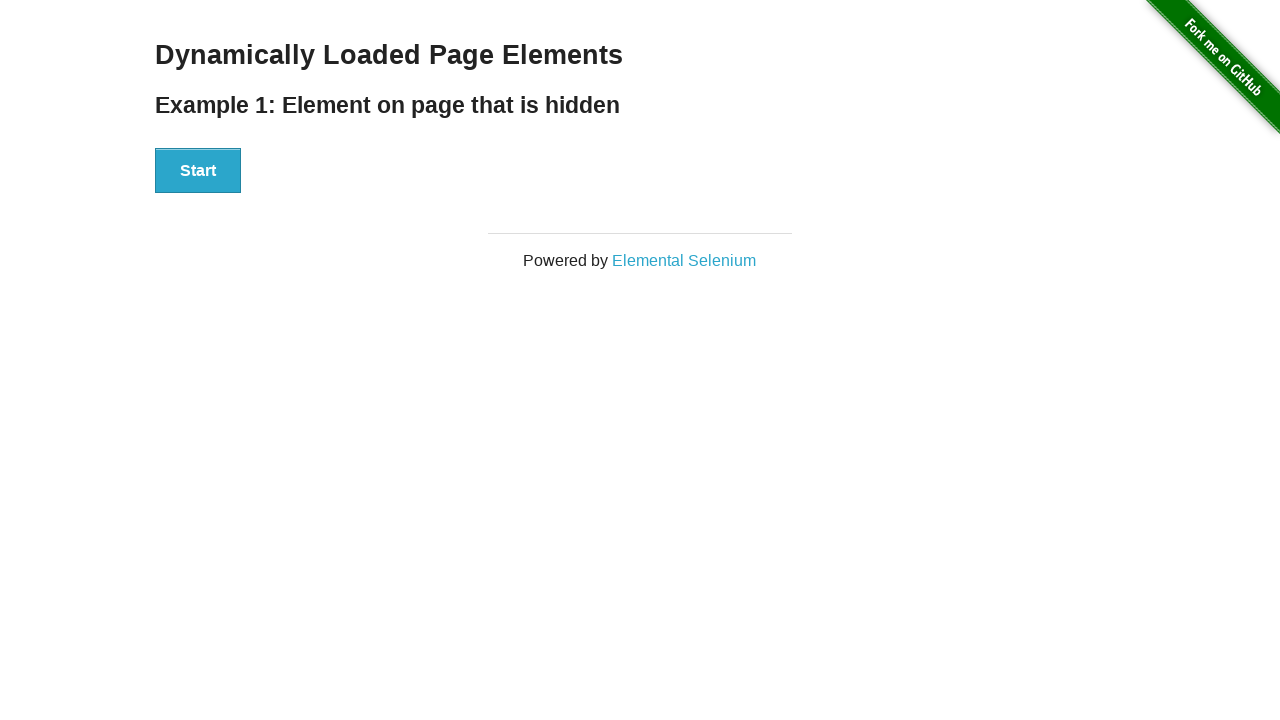

Clicked the start button to trigger dynamic loading at (198, 171) on #start > button
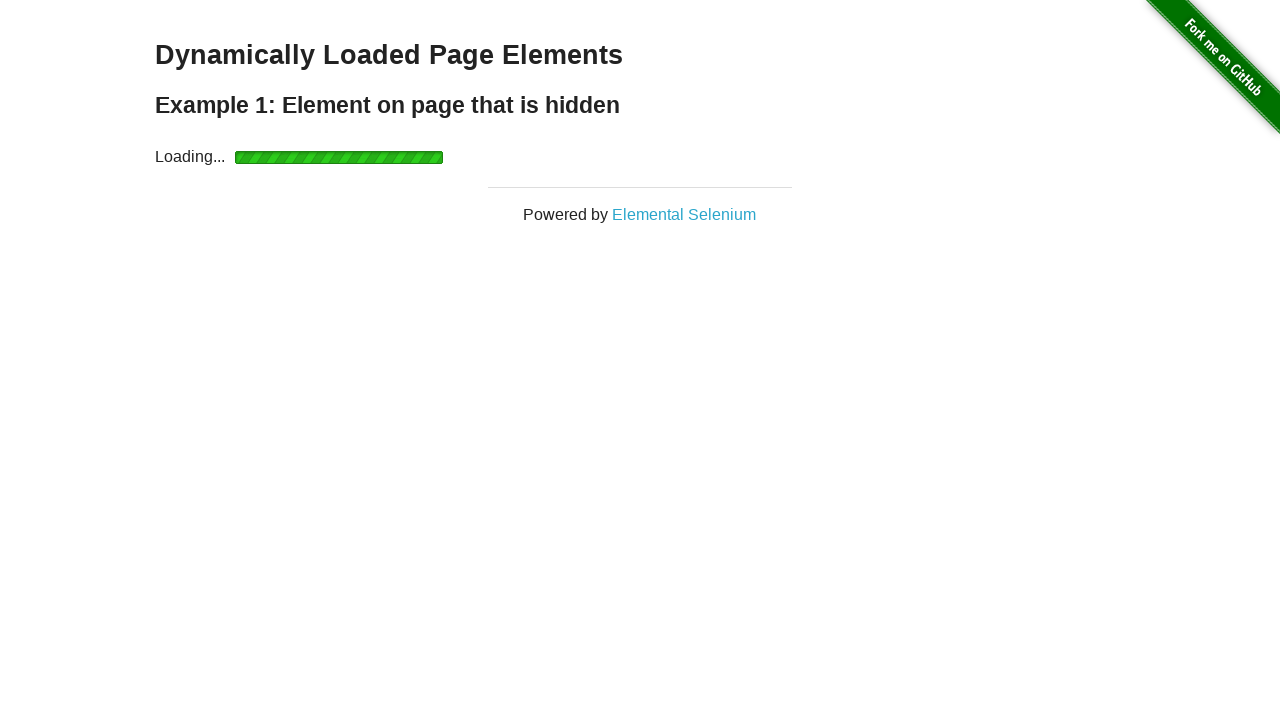

Waited for 'Hello World!' message to become visible
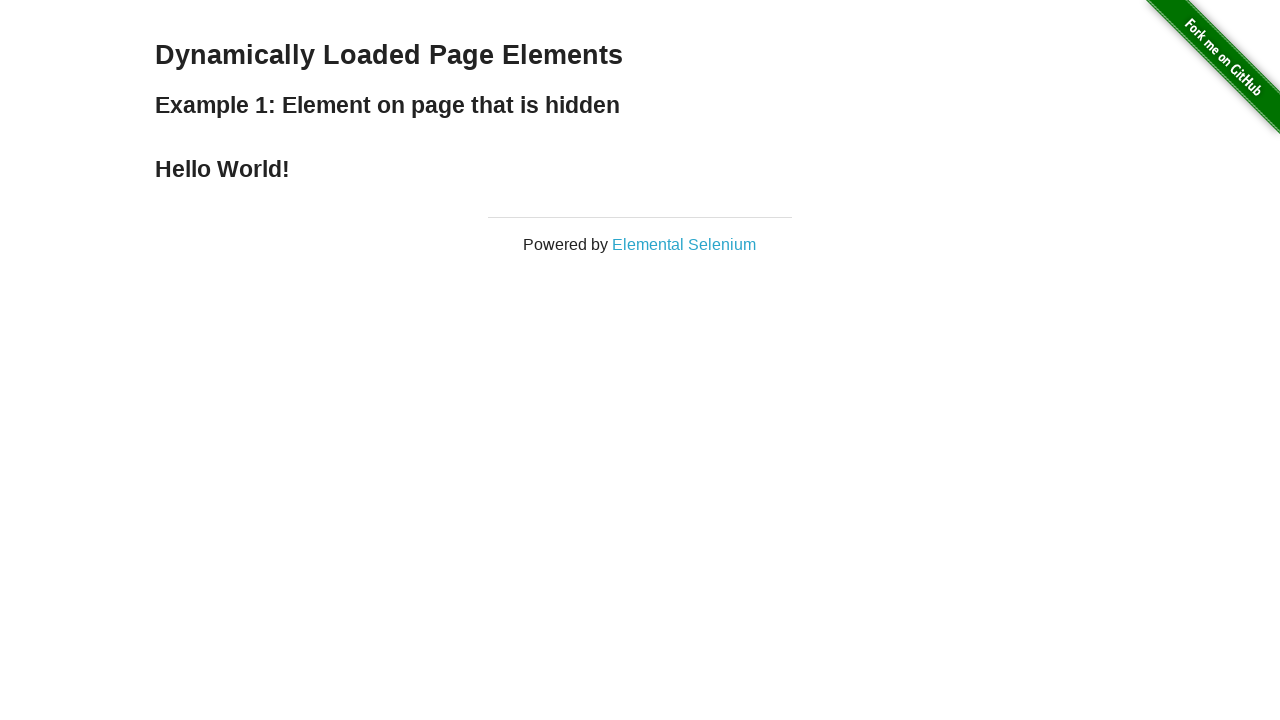

Verified 'Hello World!' text content is correct
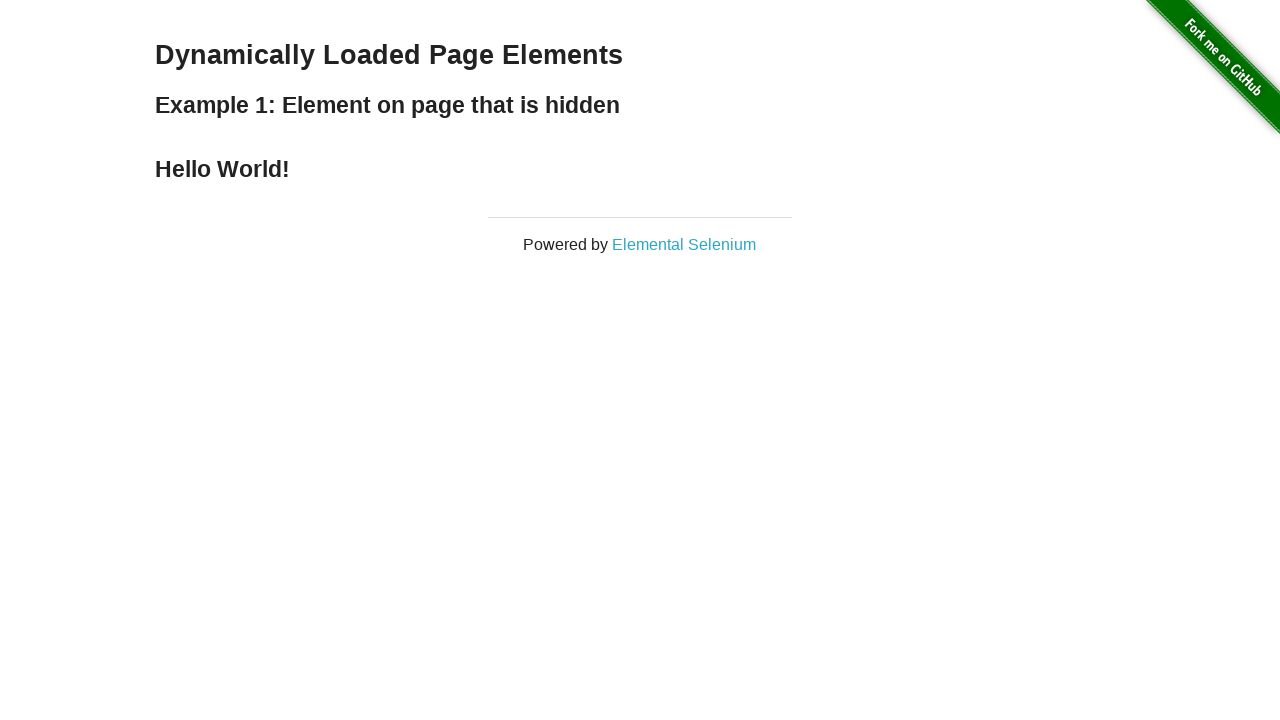

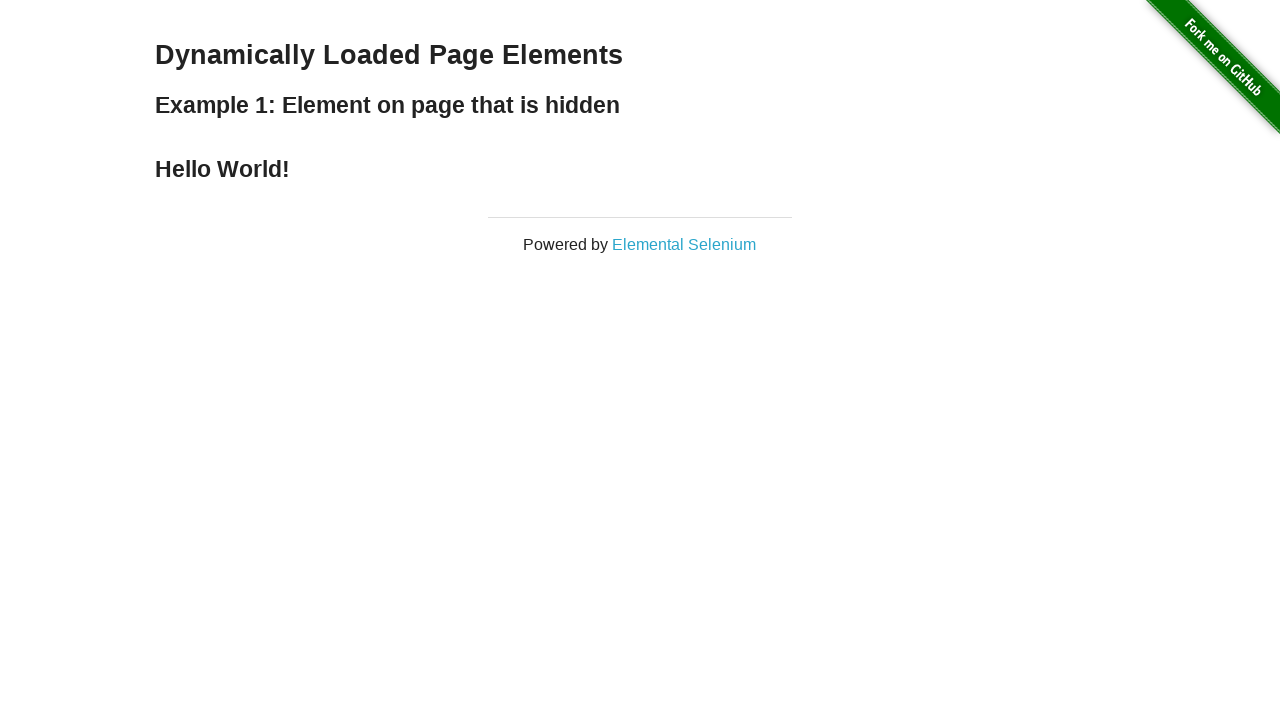